Navigates to a sports statistics page and clicks on a table cell element to interact with the data table

Starting URL: http://www.bornpowerindex.com/M_COL_FB_CLASS.shtml

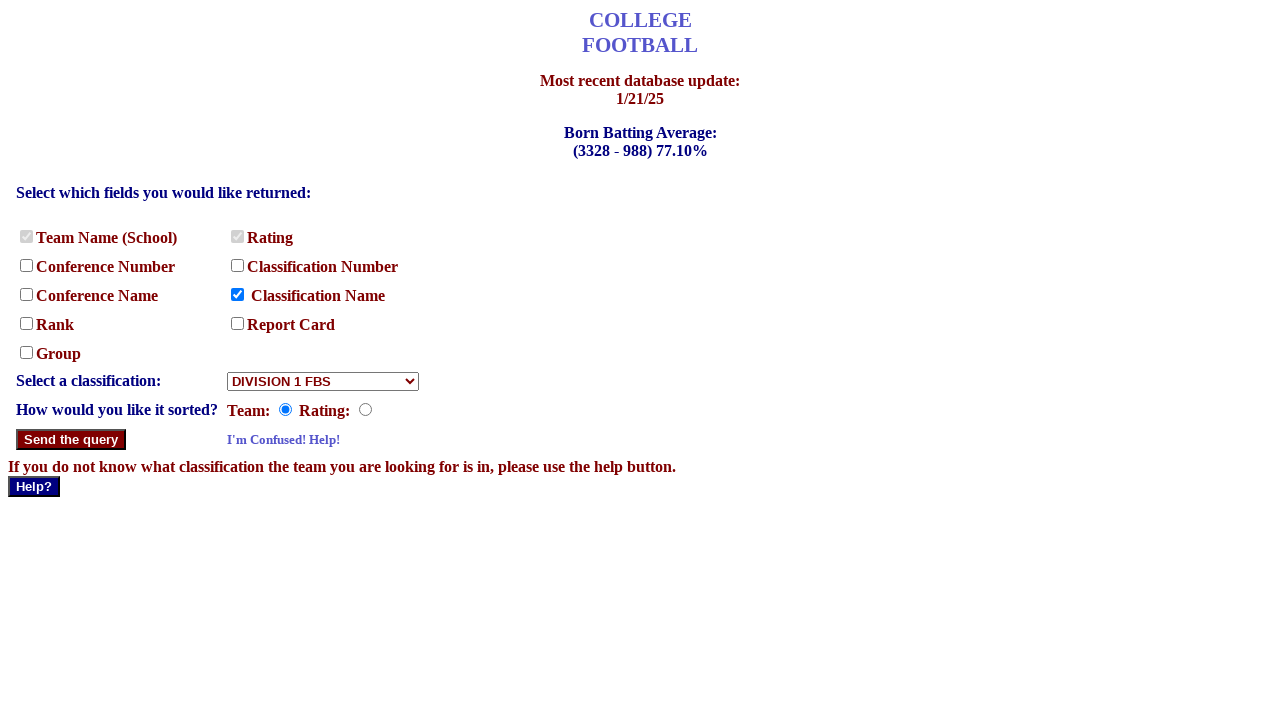

Waited for table cells to load on sports statistics page
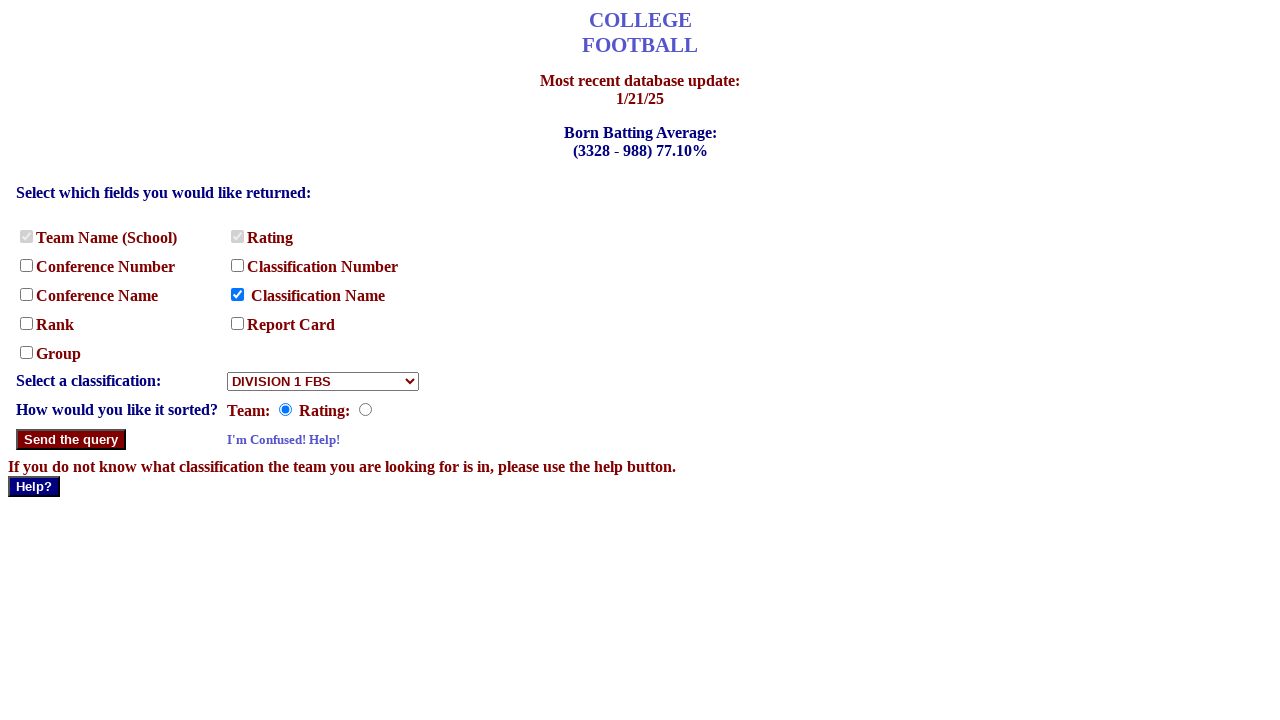

Located all table cells in the data table
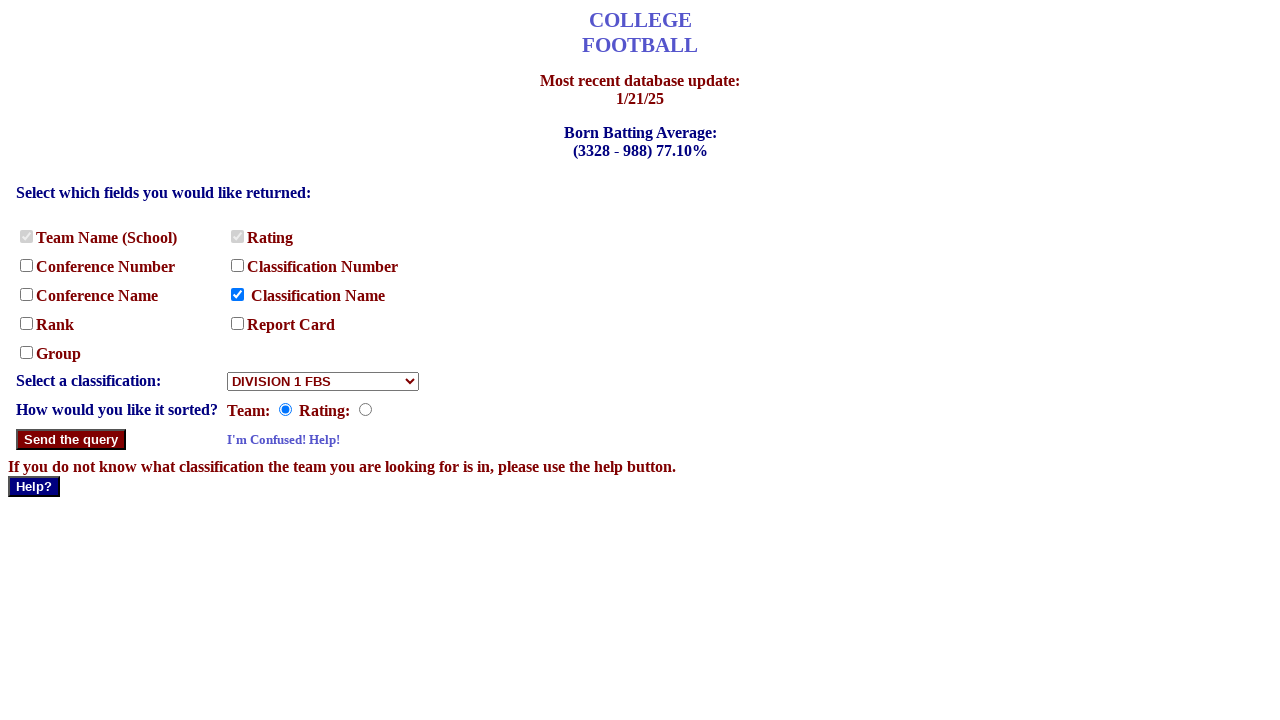

Clicked on the 16th table cell to interact with data table at (117, 440) on td >> nth=15
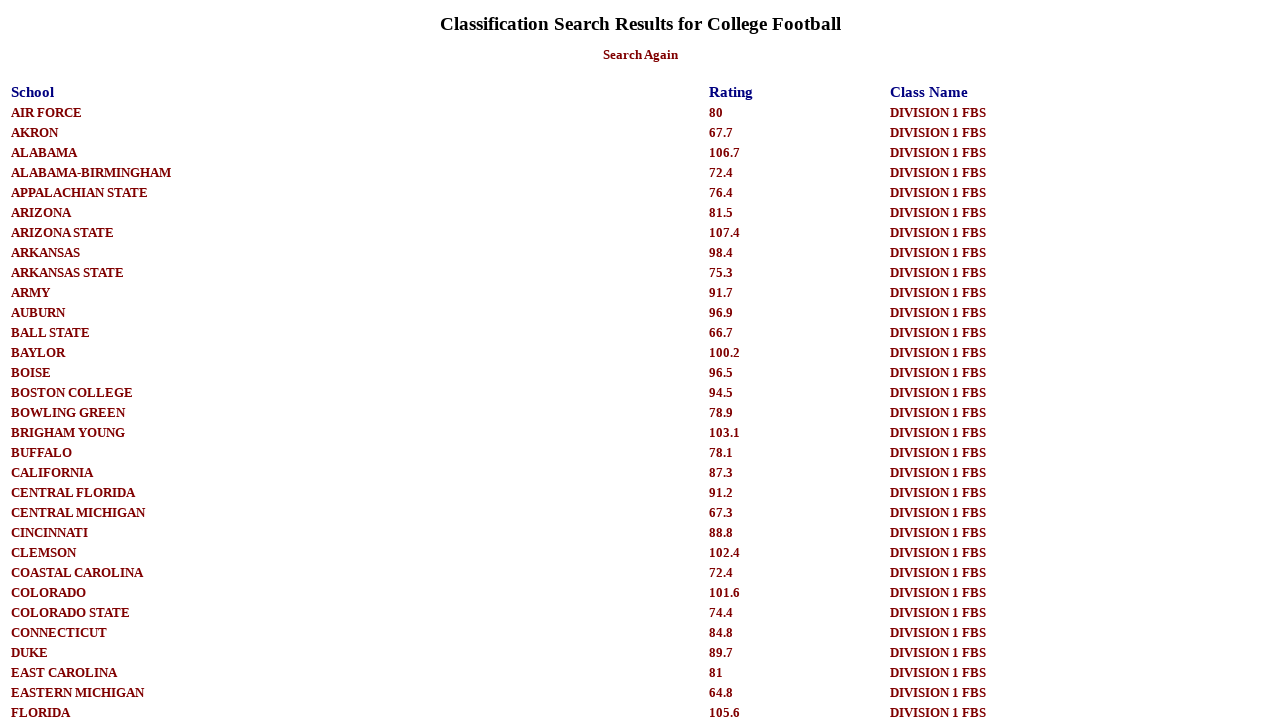

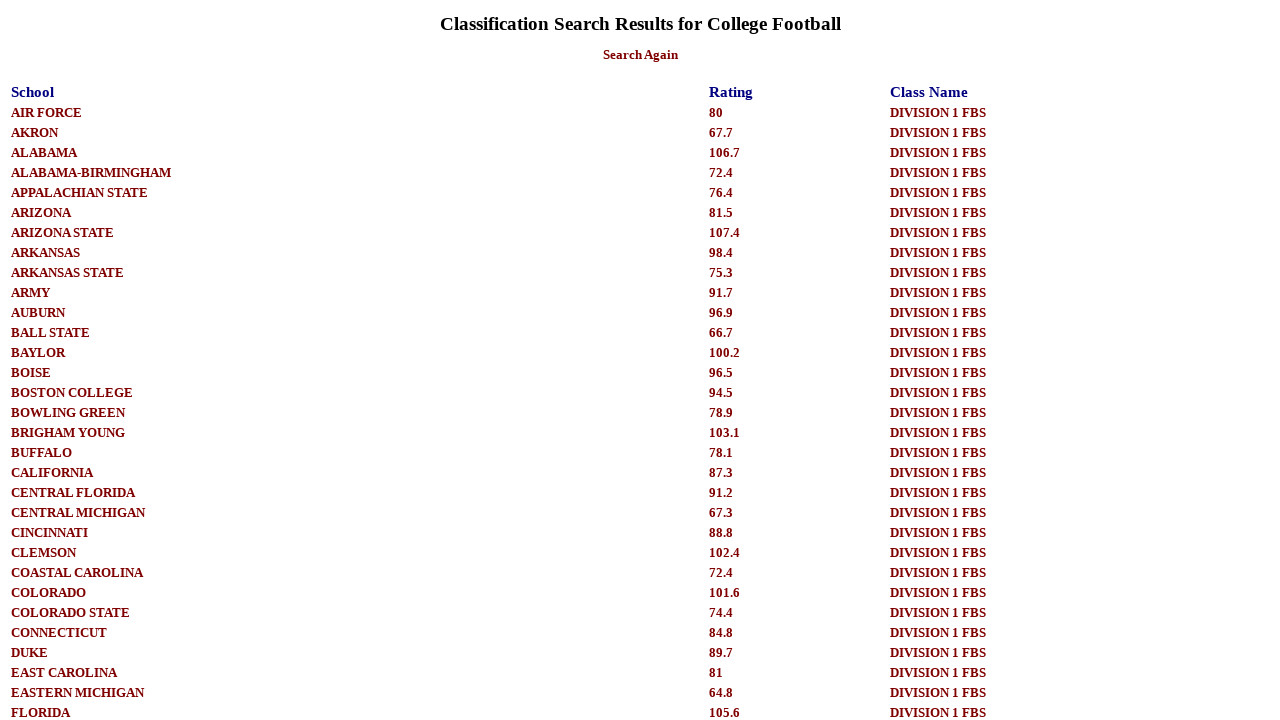